Navigates to Unibet Australia main page and then attempts to access the soccer section via multiple possible paths, verifying the pages load successfully.

Starting URL: https://www.unibet.com.au

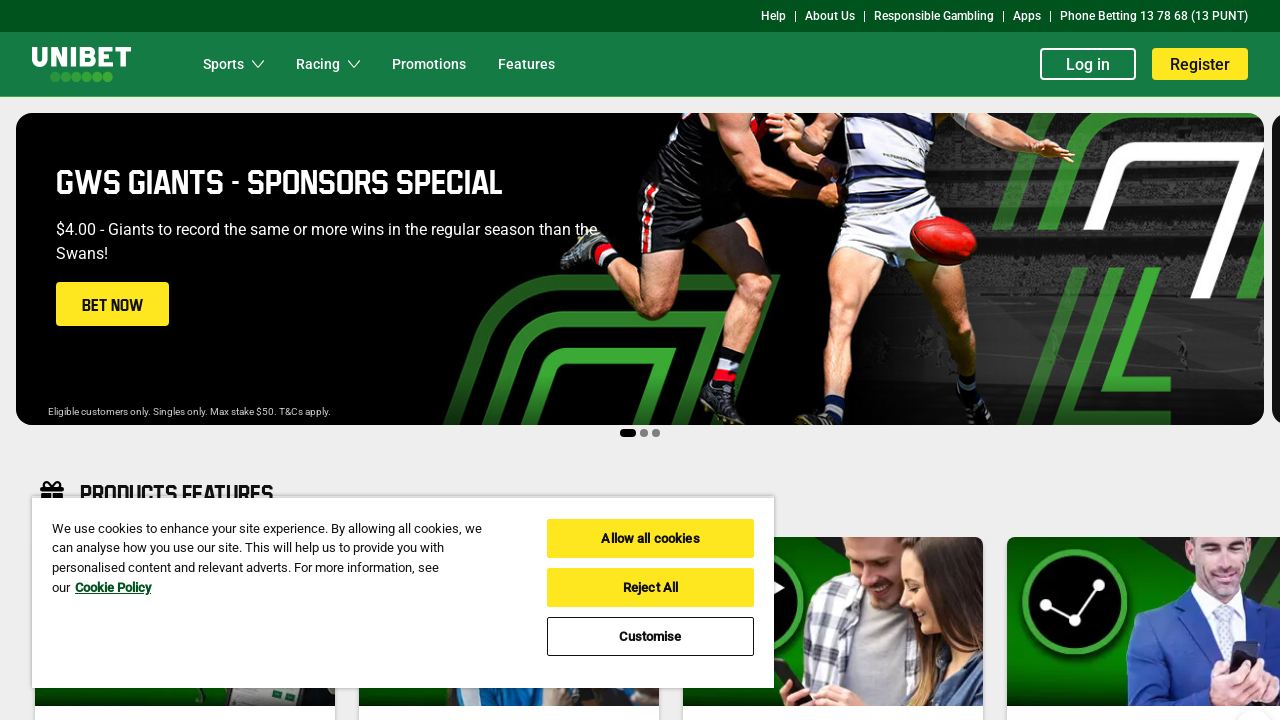

Main page loaded (domcontentloaded state reached)
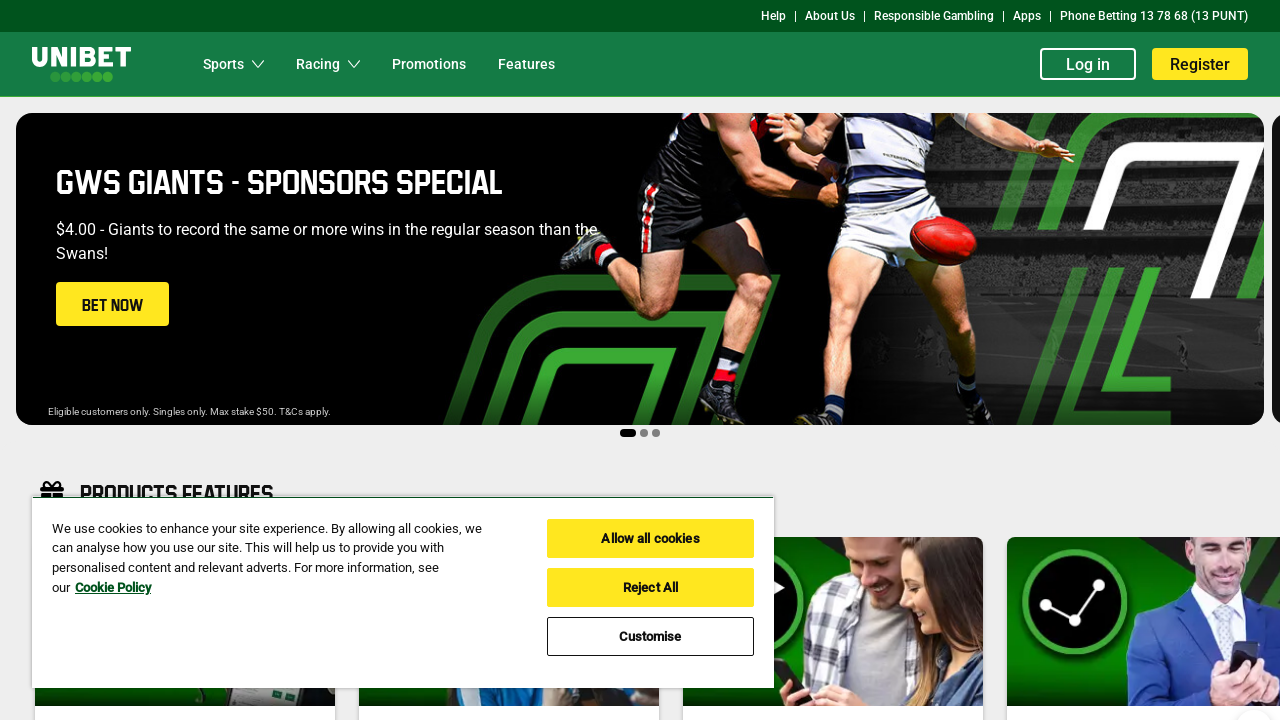

Navigated to soccer section via path: /betting/sports/soccer
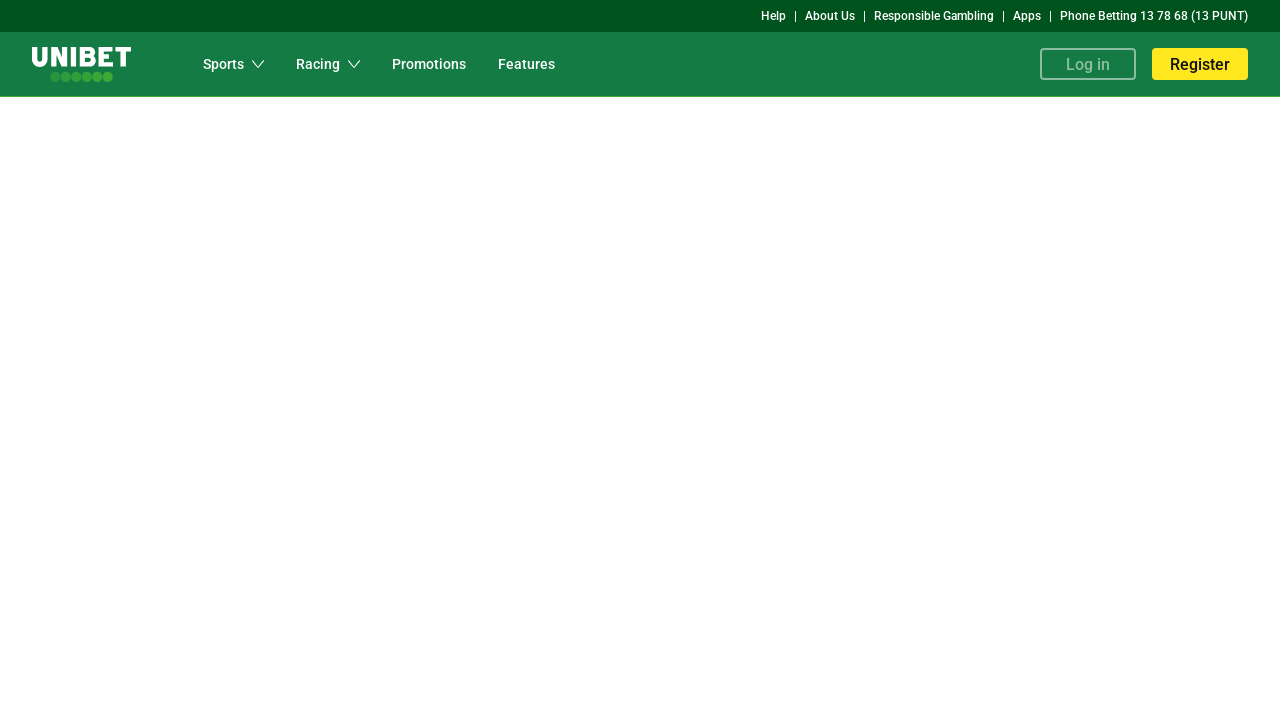

Soccer section page loaded successfully at /betting/sports/soccer
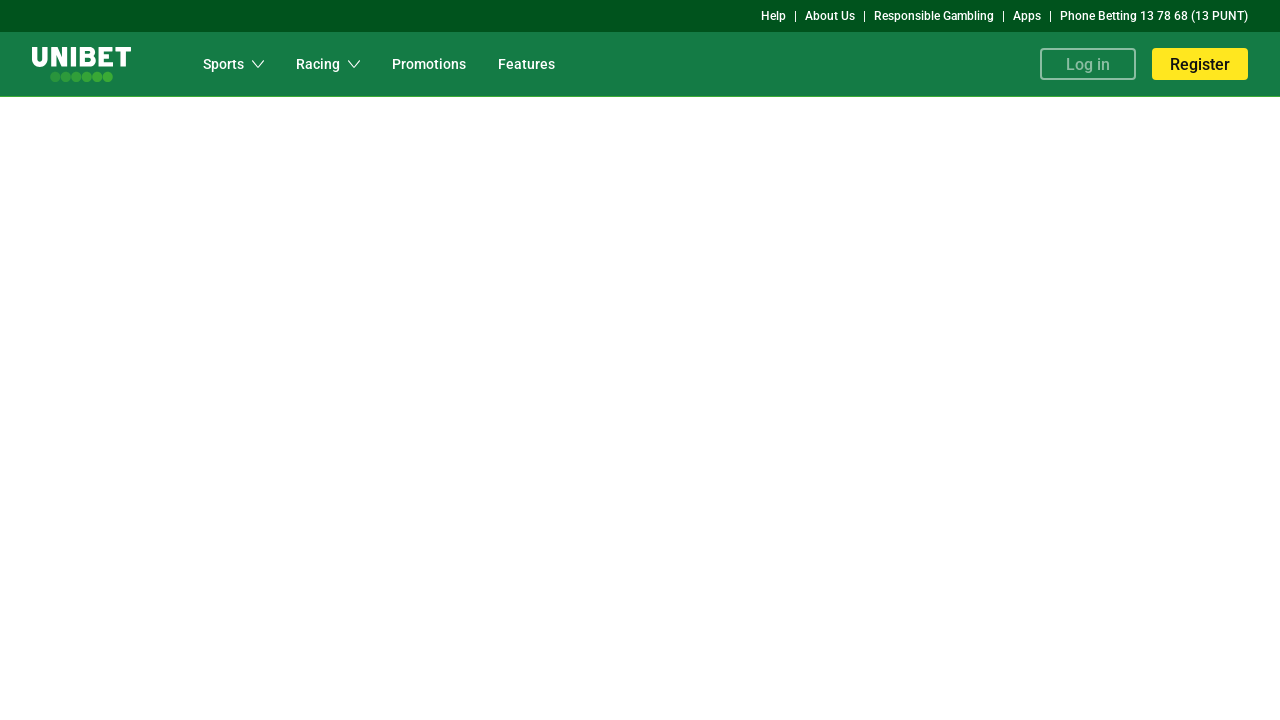

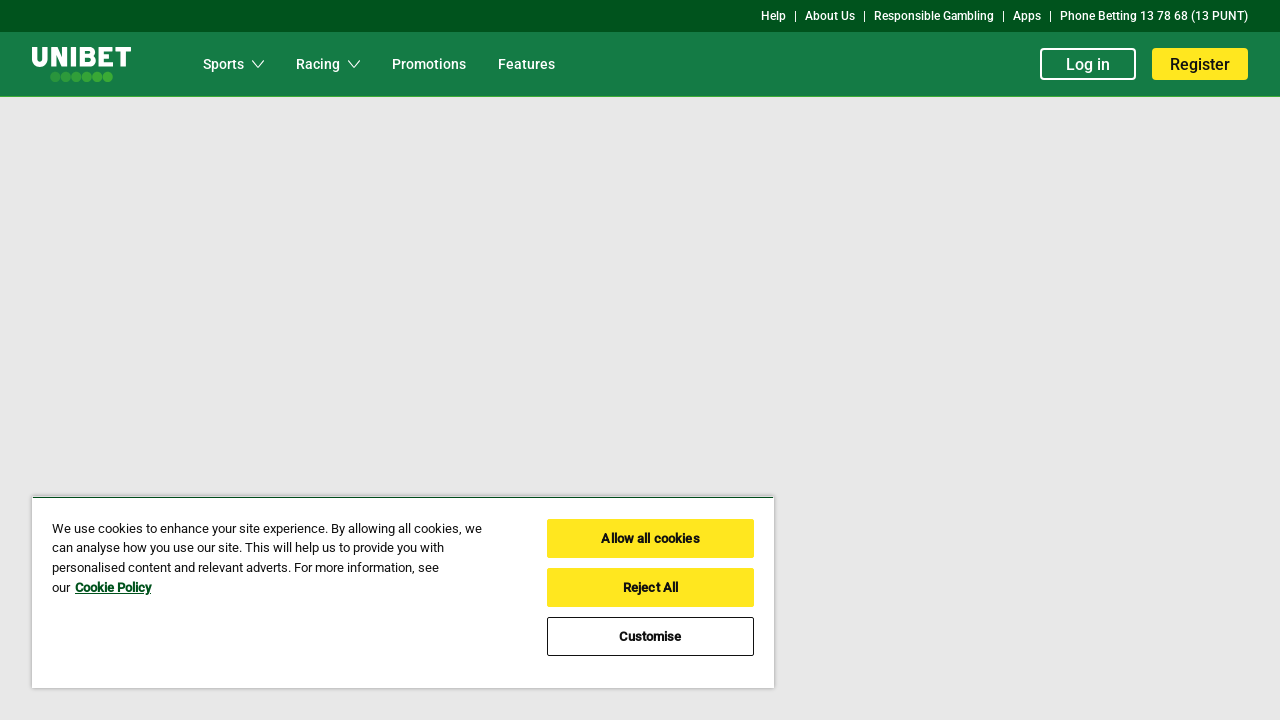